Tests dynamic loading functionality by clicking a start button, waiting for content to load, and verifying the finish message displays "Hello World!"

Starting URL: http://the-internet.herokuapp.com/dynamic_loading/2

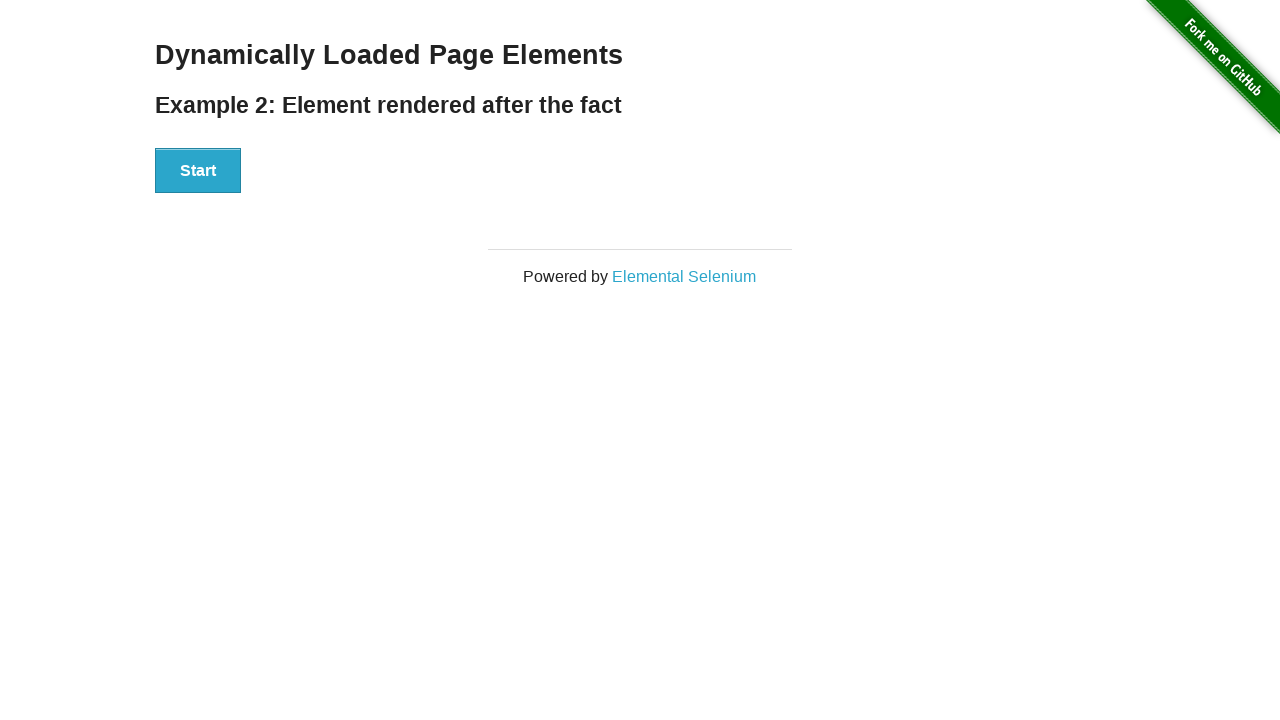

Clicked the start button to initiate dynamic loading at (198, 171) on #start button
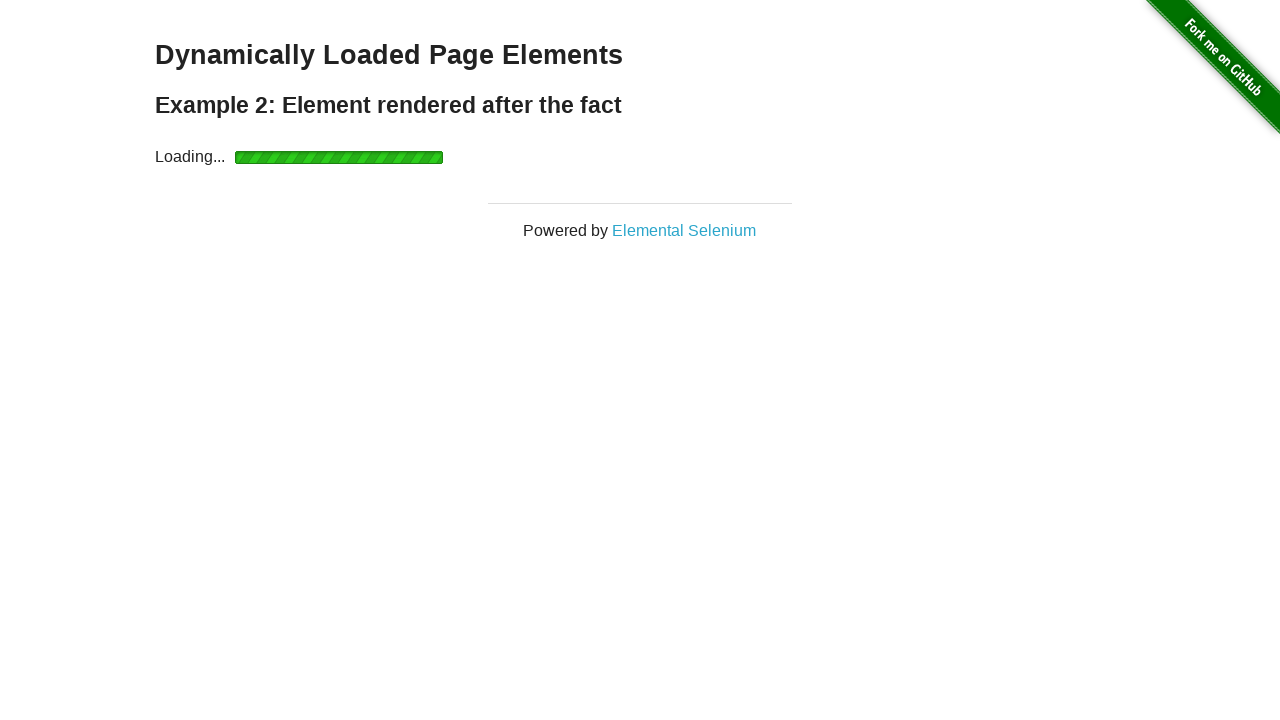

Waited for finish element to become visible as content loaded
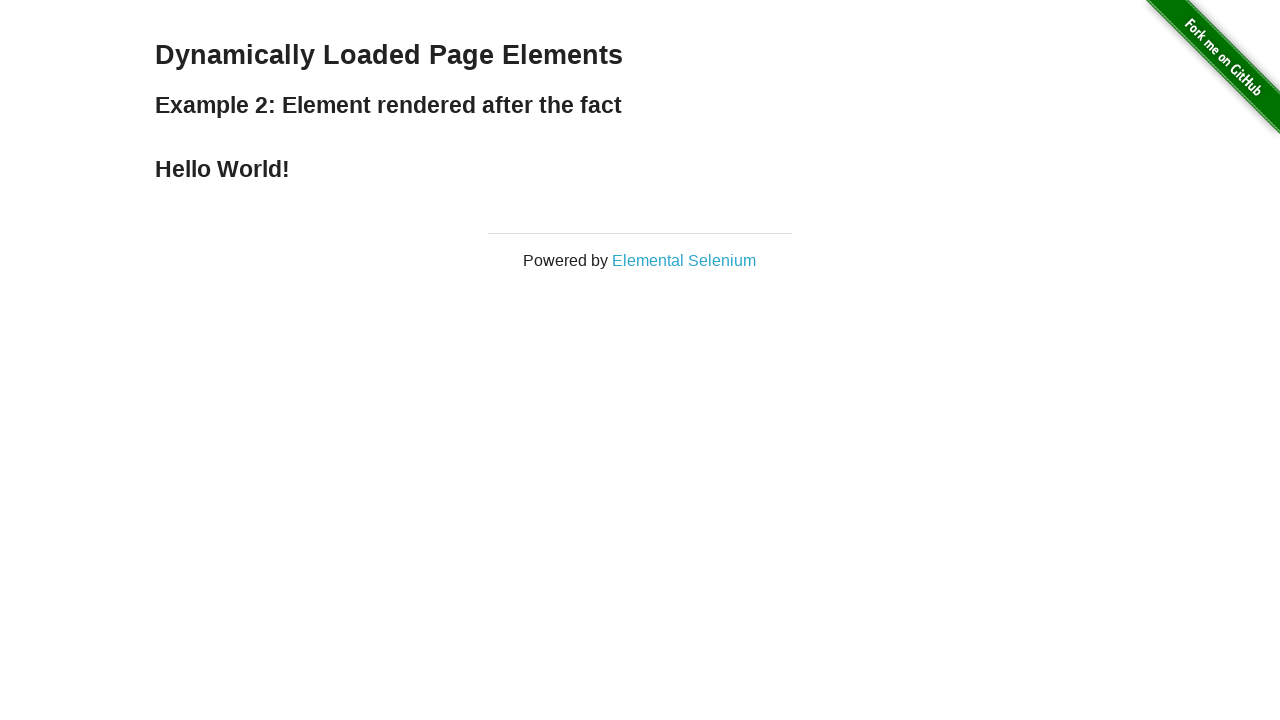

Verified that finish message displays 'Hello World!'
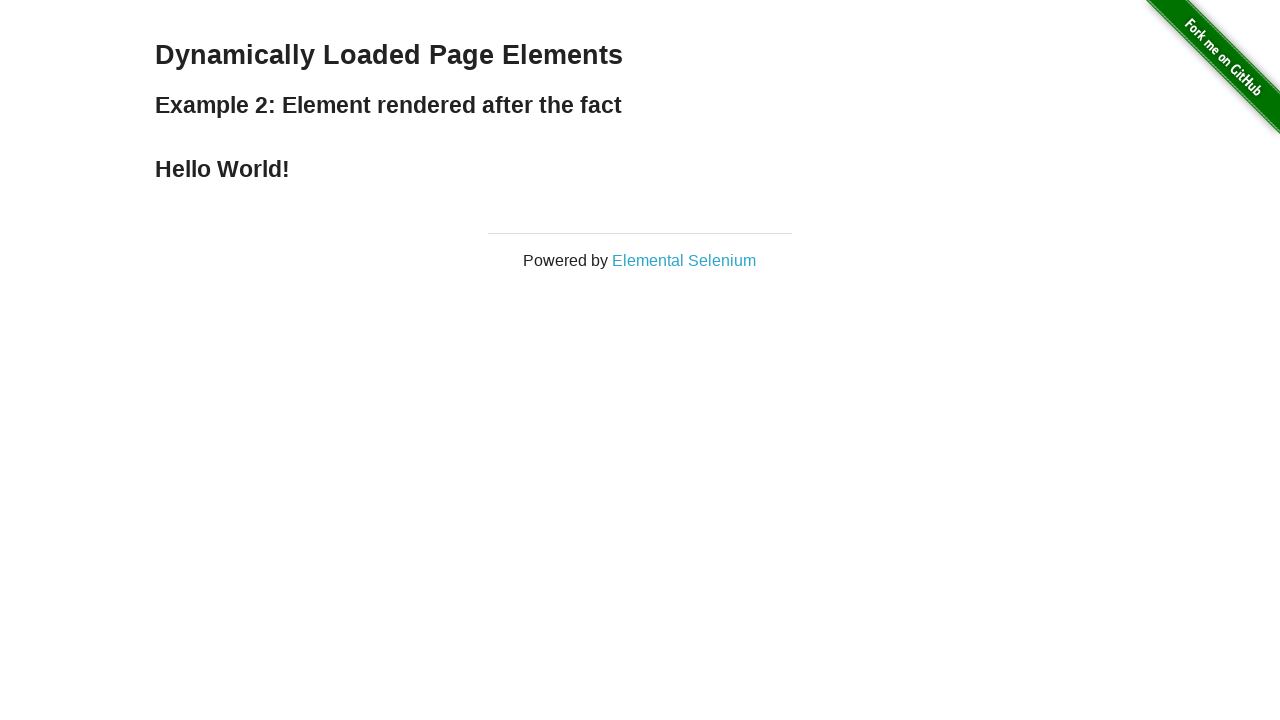

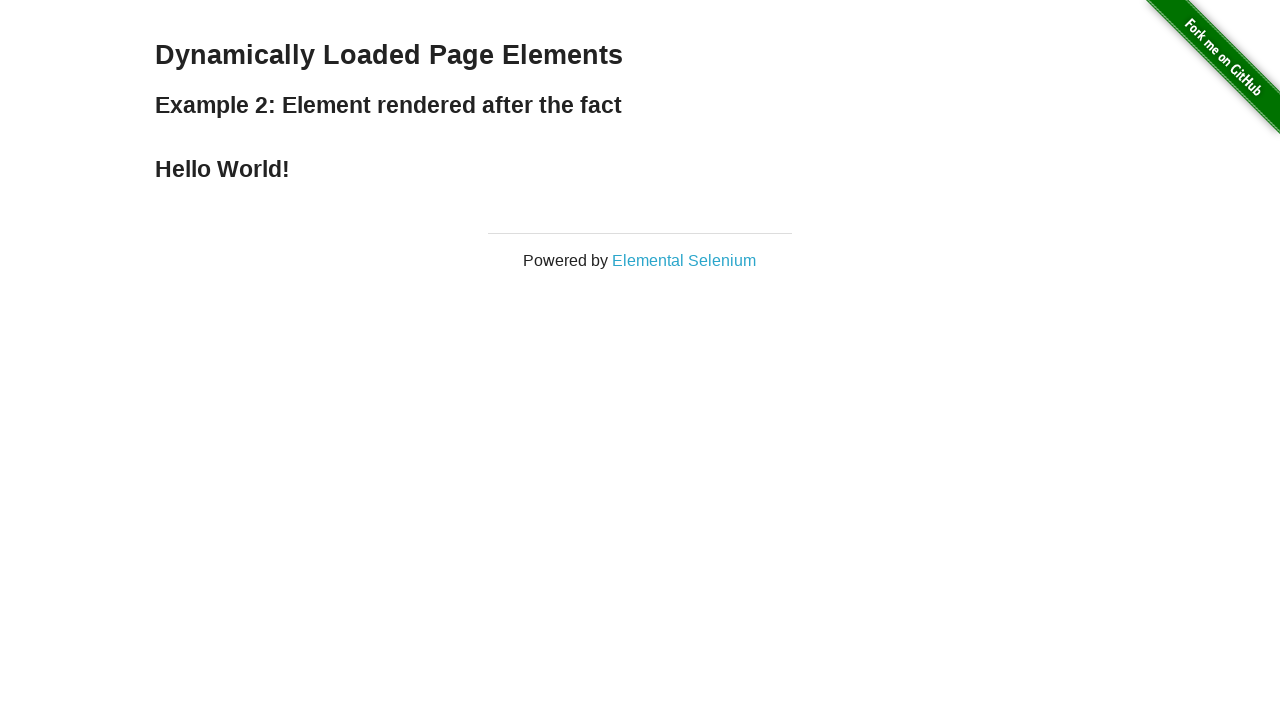